Verifies drag and drop by offset functionality by dragging an element by specific x,y coordinates

Starting URL: https://demoqa.com/dragabble

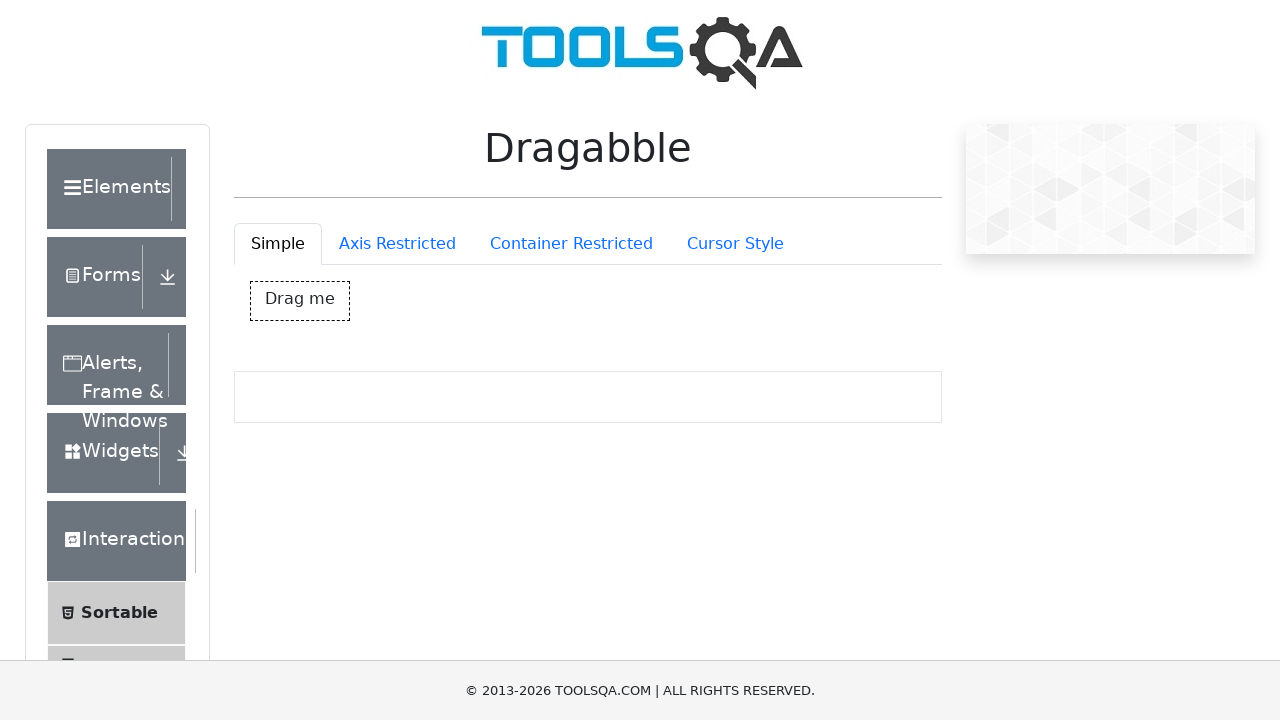

Waited for drag element with id 'dragBox' to be visible
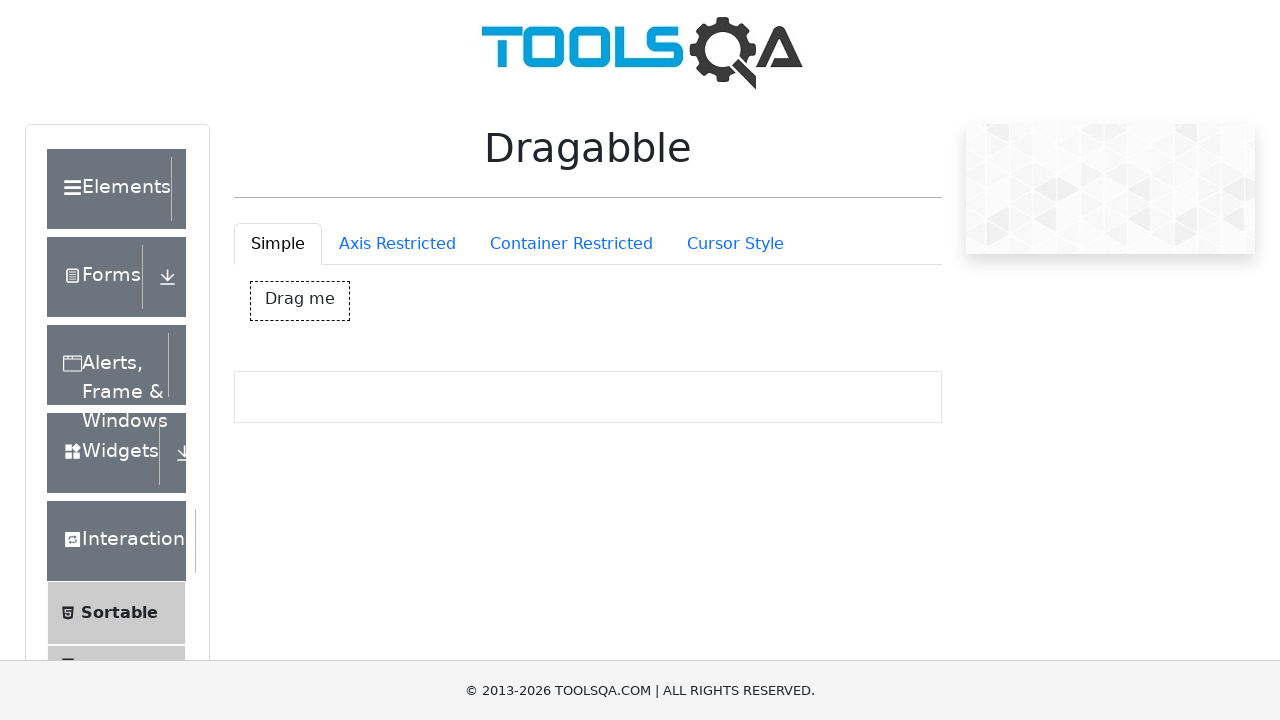

Located the drag element
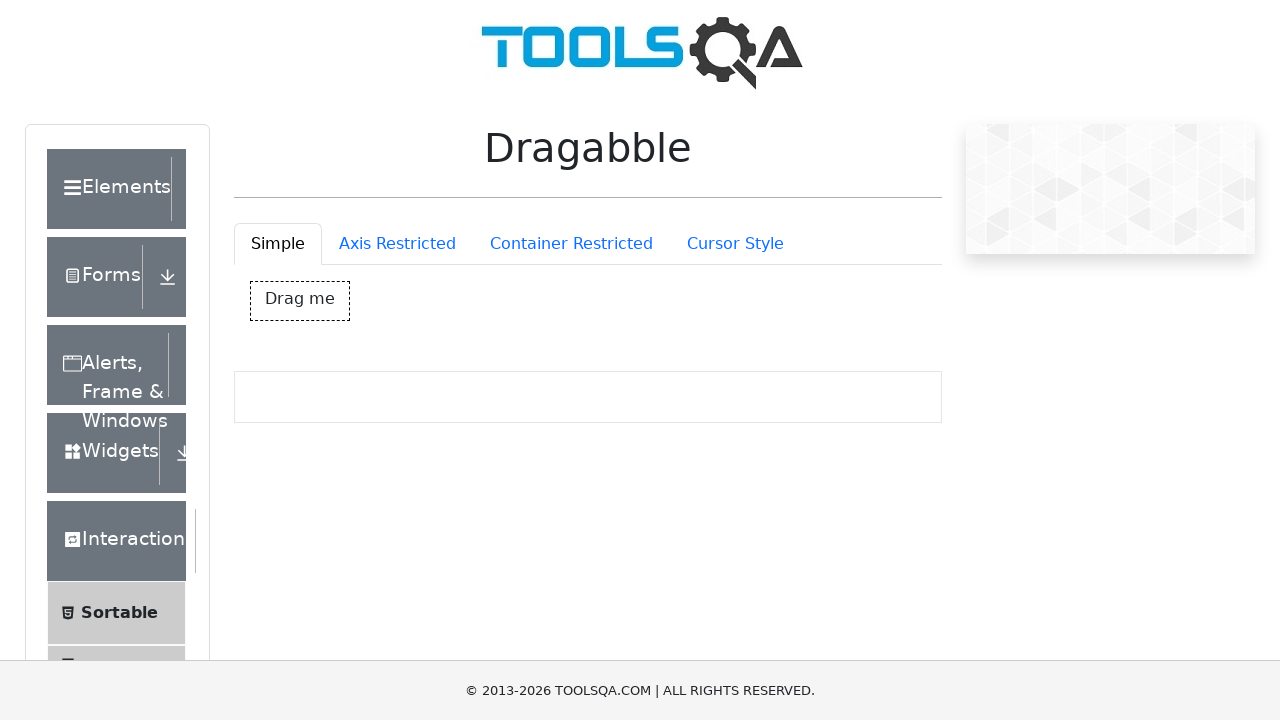

Retrieved bounding box coordinates of the drag element
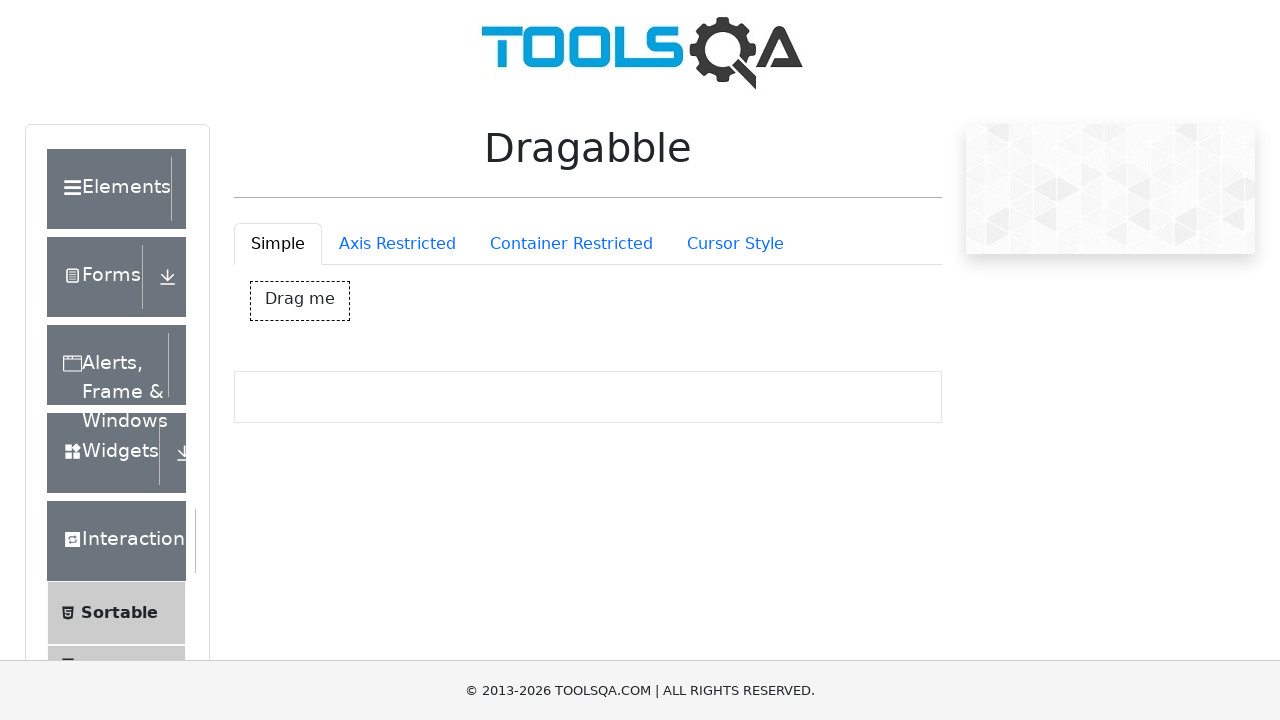

Moved mouse to center of drag element at (300, 301)
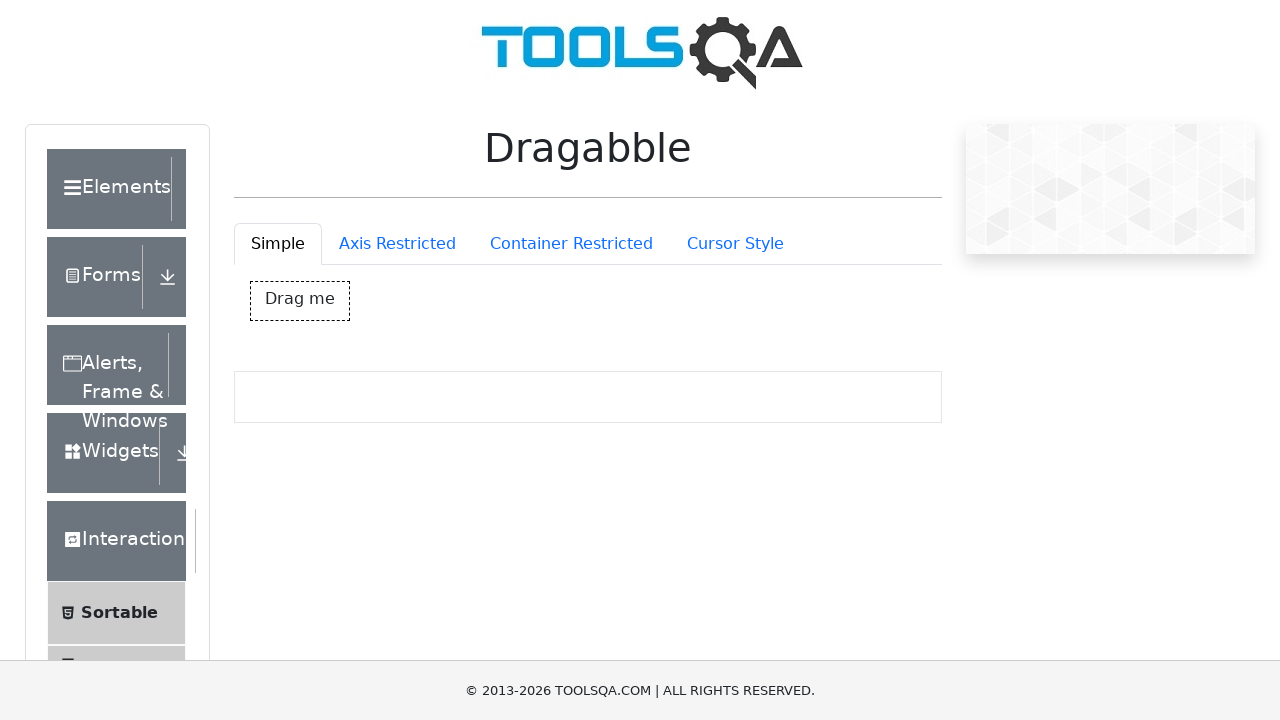

Pressed mouse button down to start drag at (300, 301)
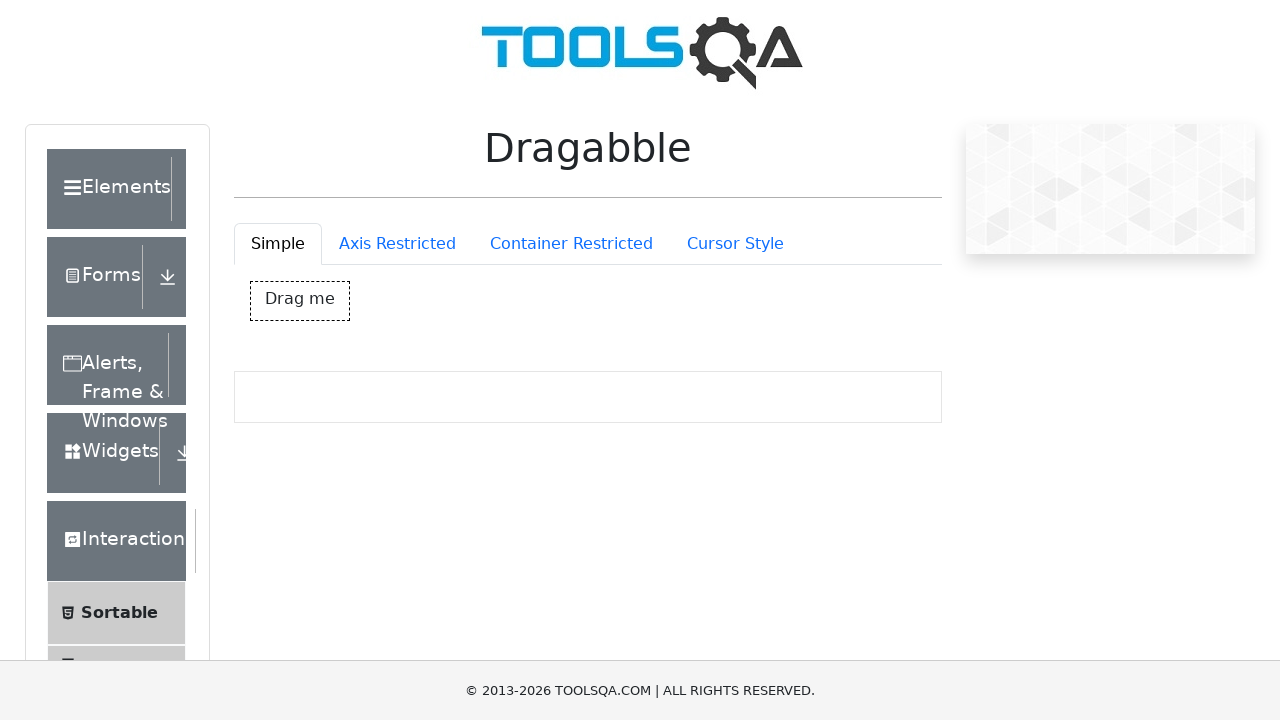

Dragged element by offset of 100 pixels right and 100 pixels down at (400, 401)
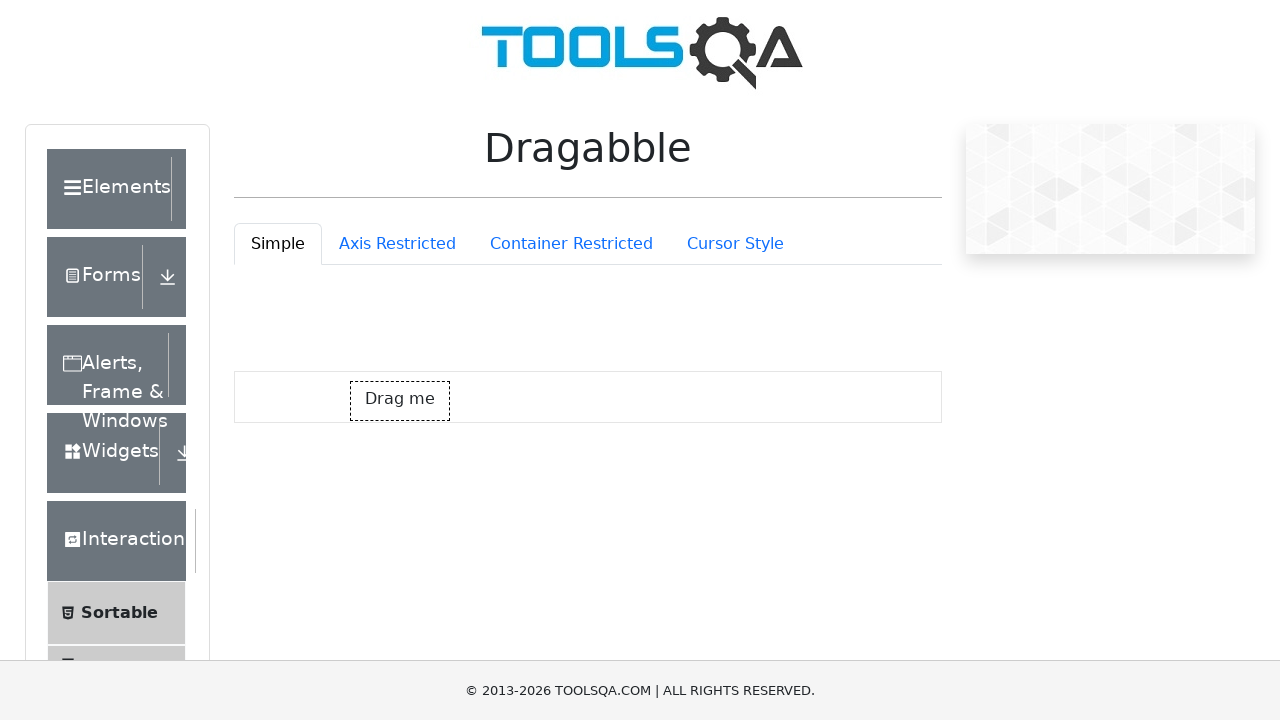

Released mouse button to complete drag operation at (400, 401)
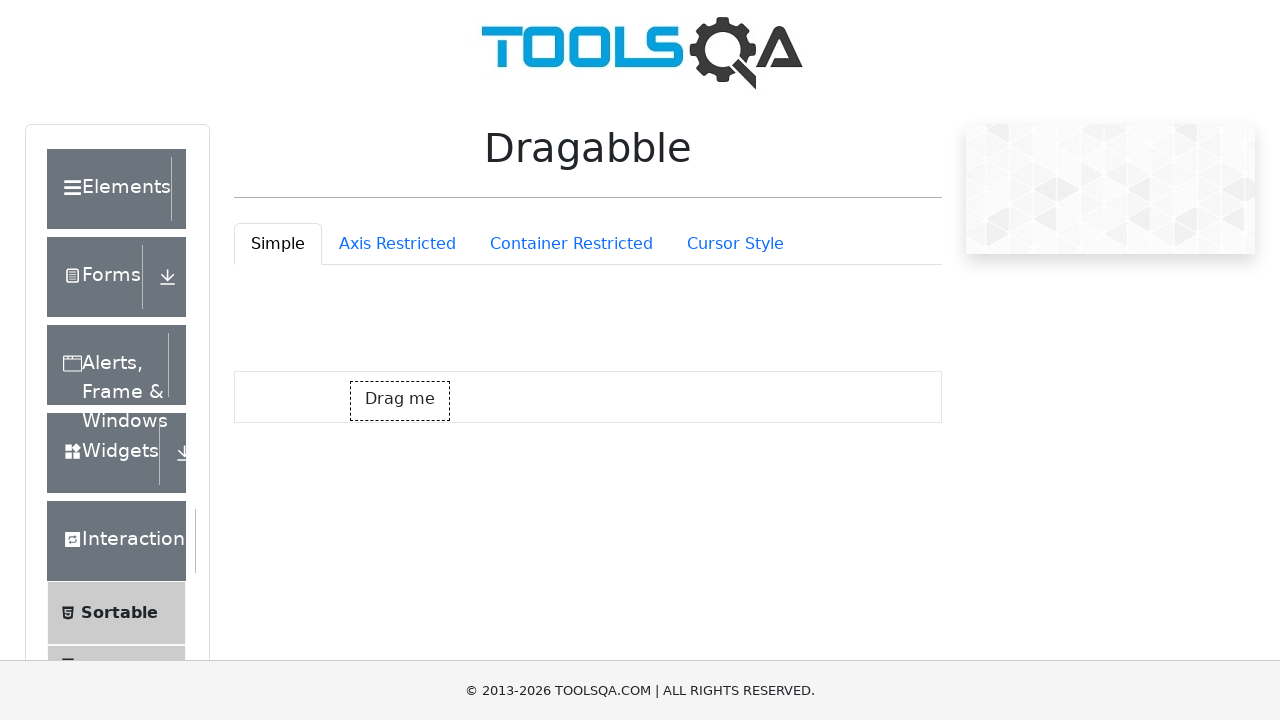

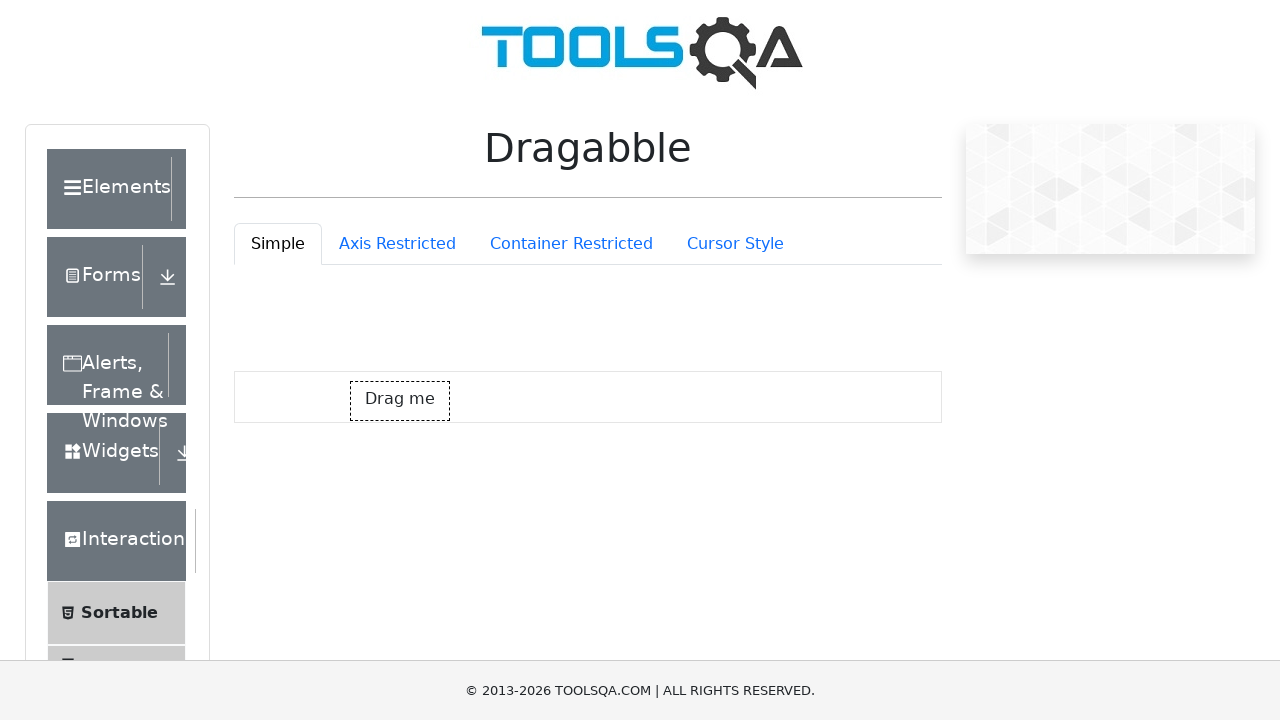